Navigates to Feed-A-Cat page and verifies Feed button is present

Starting URL: https://cs1632.appspot.com/

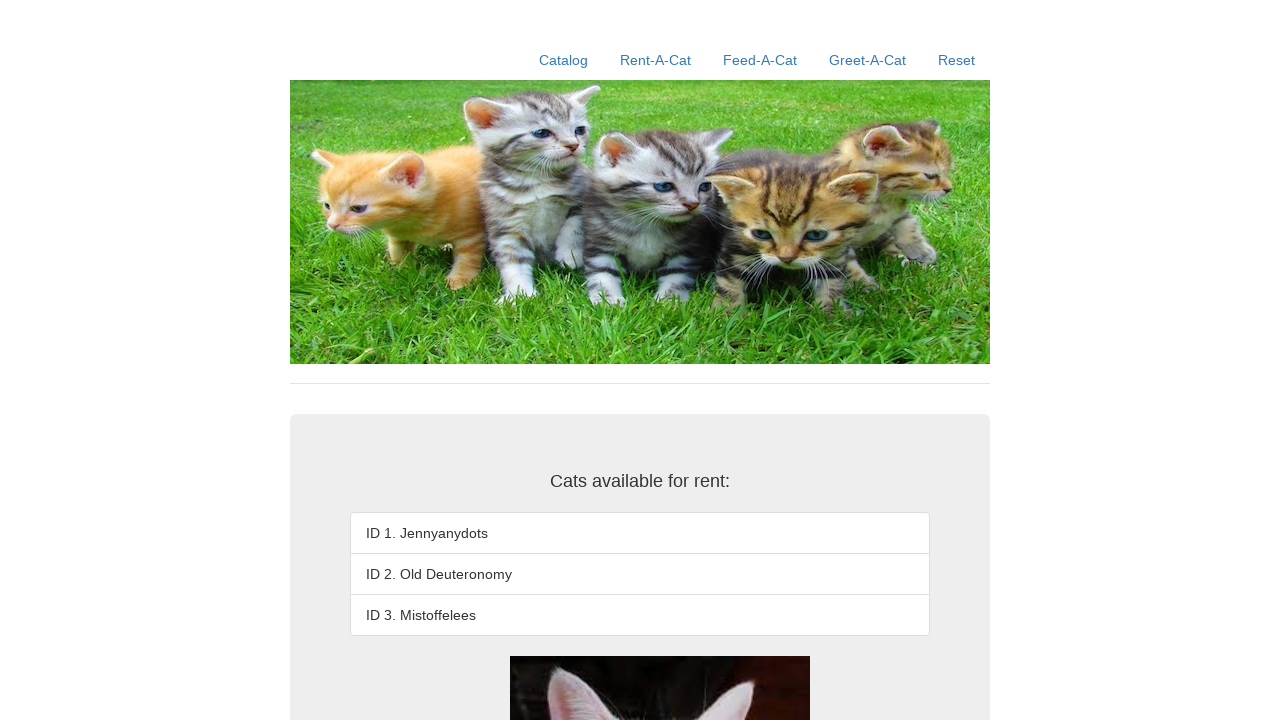

Set cookies to initialize state (1=false, 2=false, 3=false)
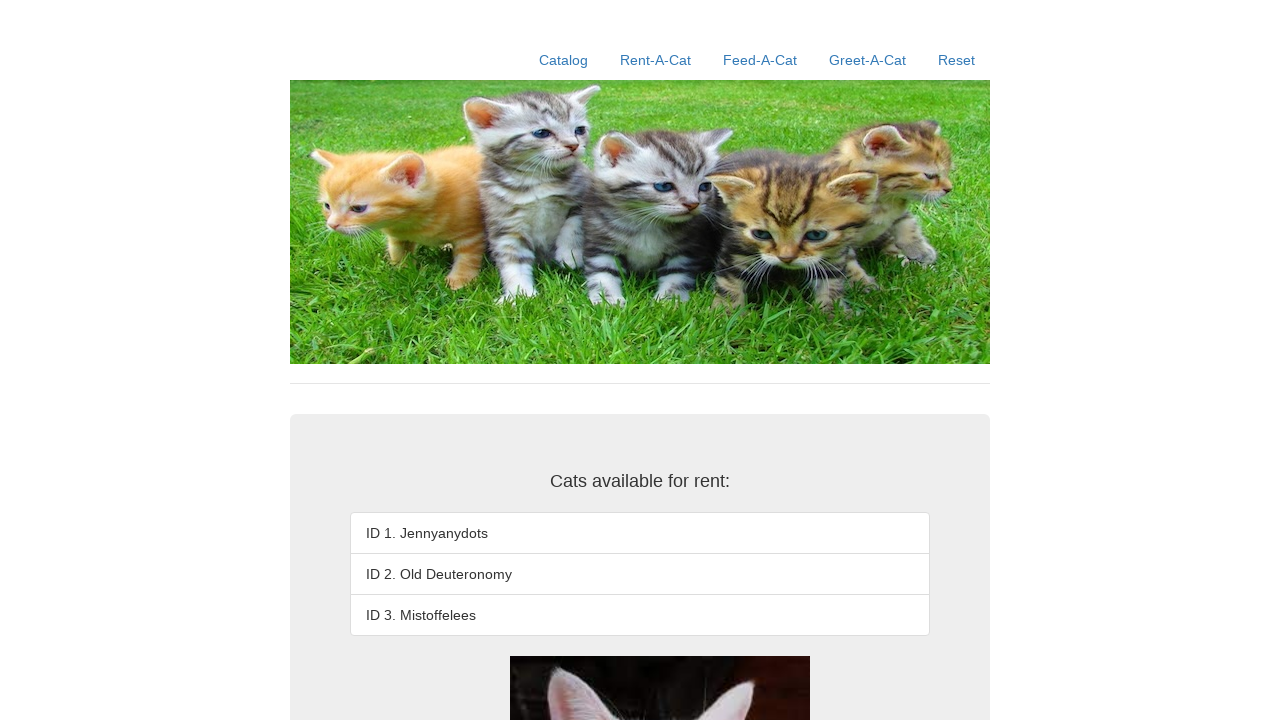

Clicked Feed-A-Cat link at (760, 60) on text=Feed-A-Cat
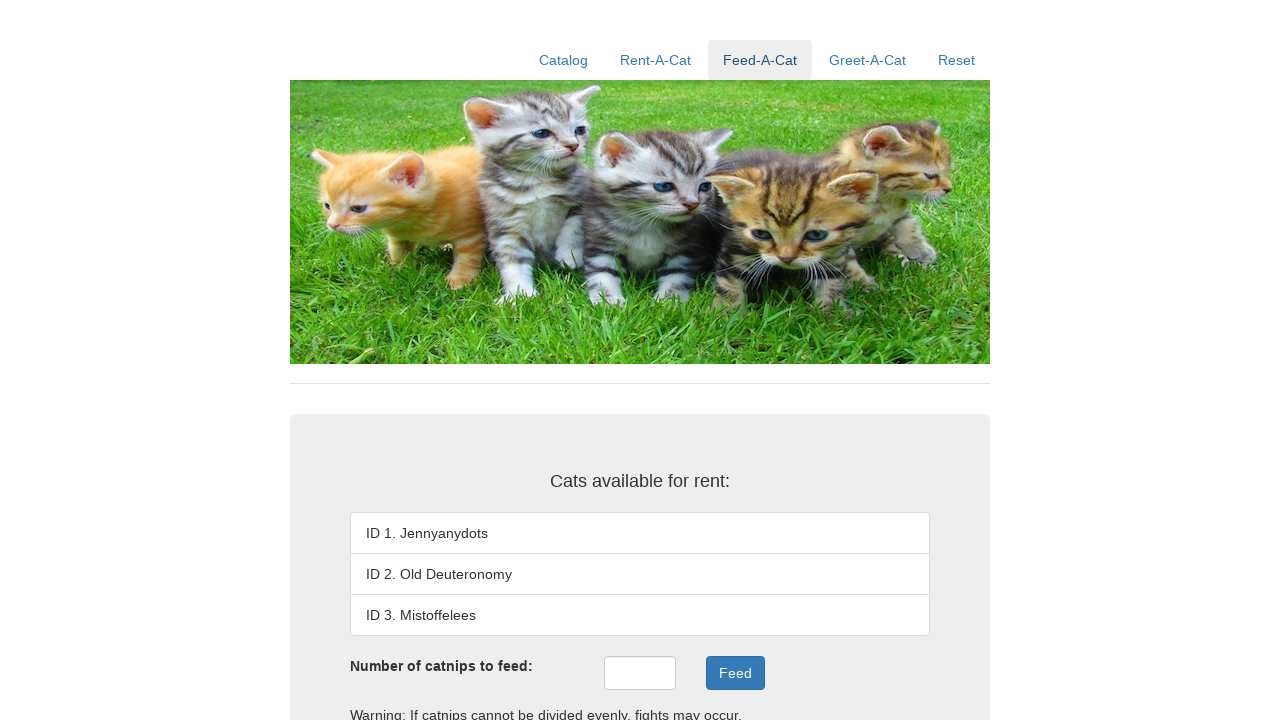

Verified Feed button is present on the page
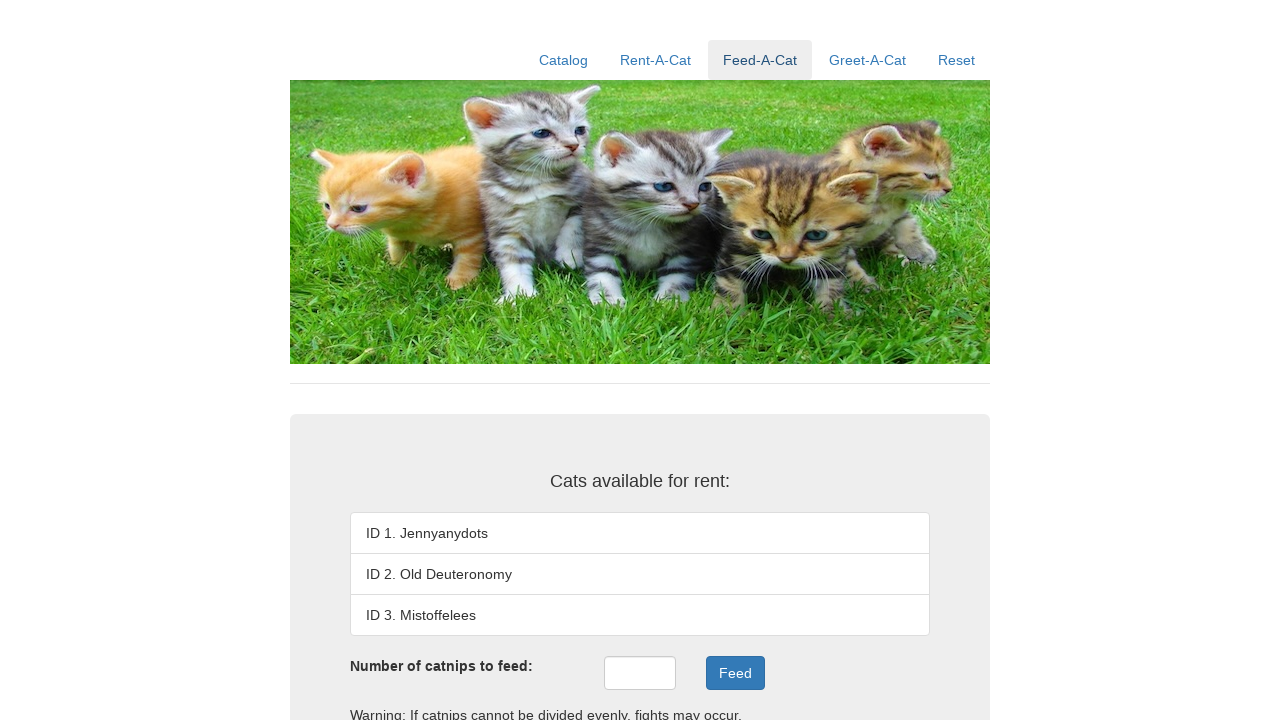

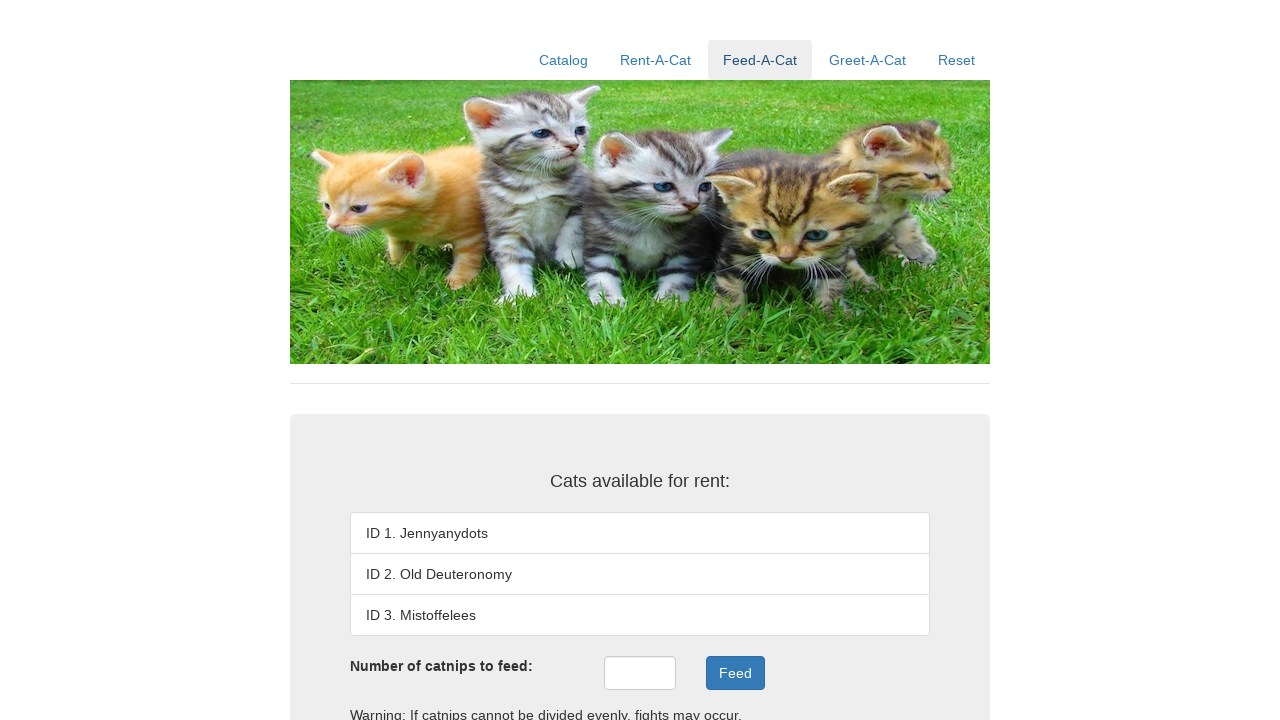